Tests checkbox interactions - verifying initial states and clicking to change checkbox selection

Starting URL: http://the-internet.herokuapp.com/checkboxes

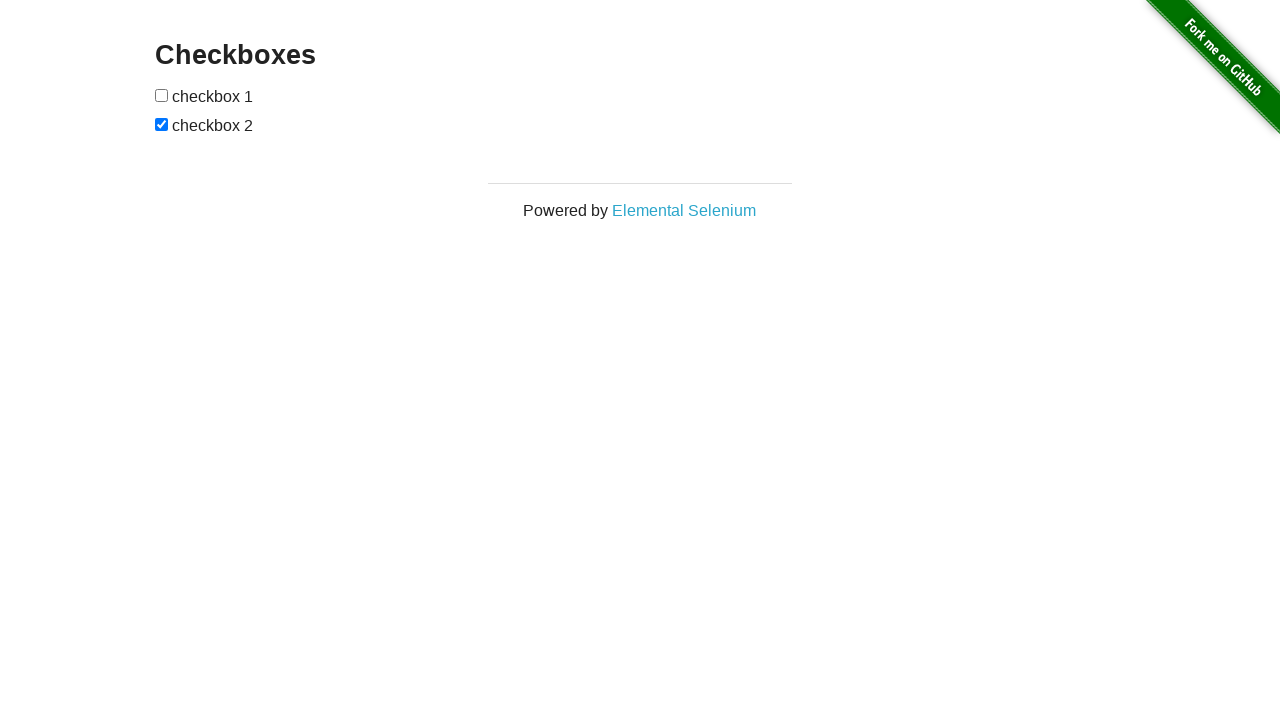

Located first checkbox element
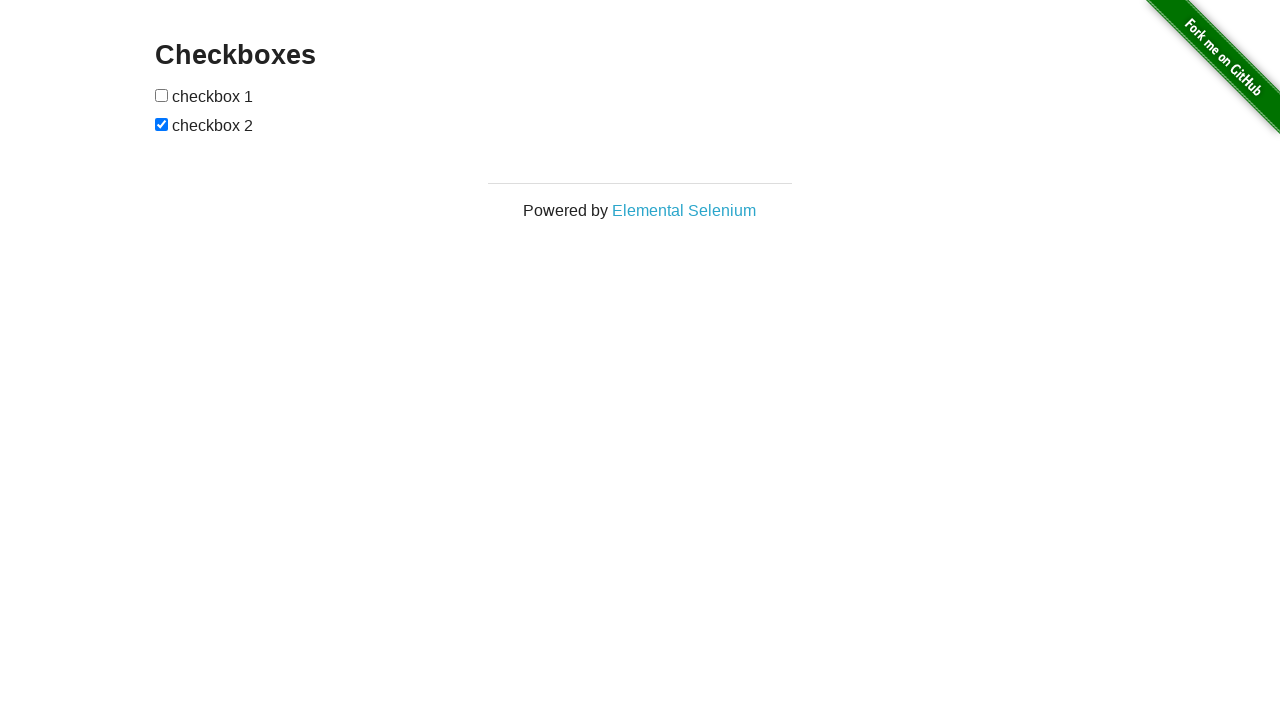

Located second checkbox element
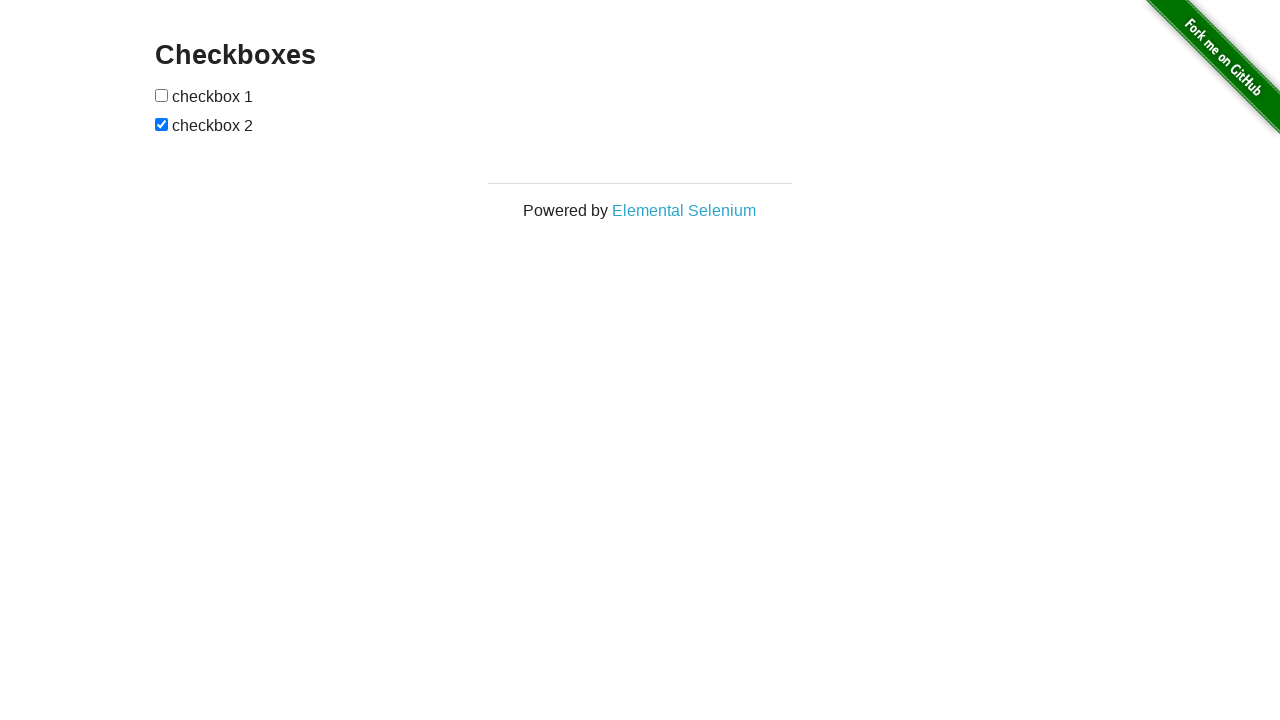

Verified first checkbox is unchecked initially
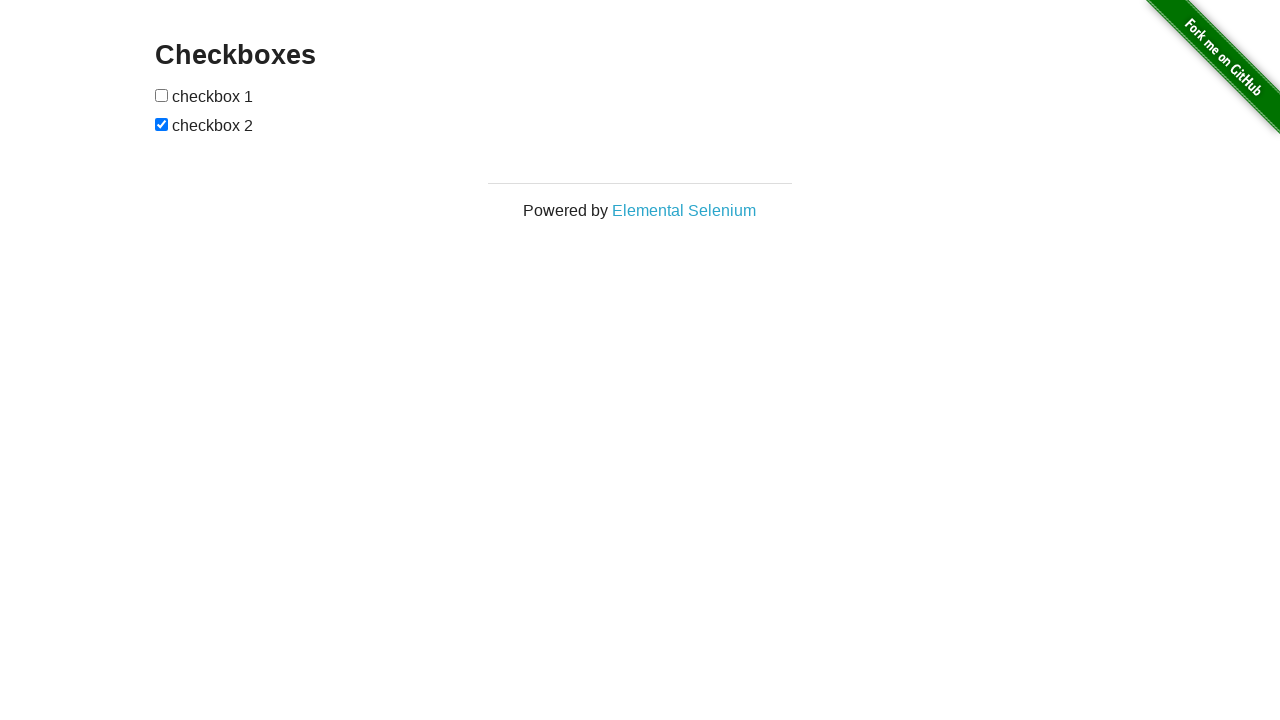

Verified second checkbox is checked initially
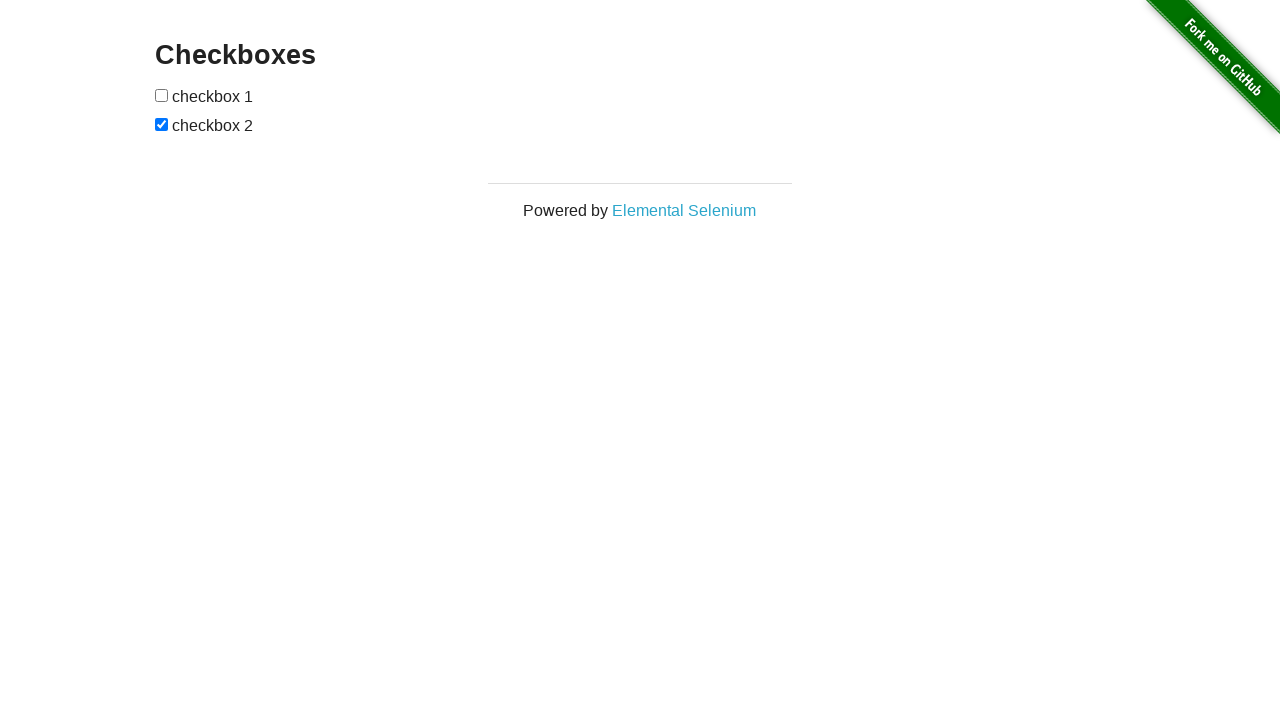

Clicked first checkbox to change its state at (162, 95) on #checkboxes > input[type=checkbox]:nth-child(1)
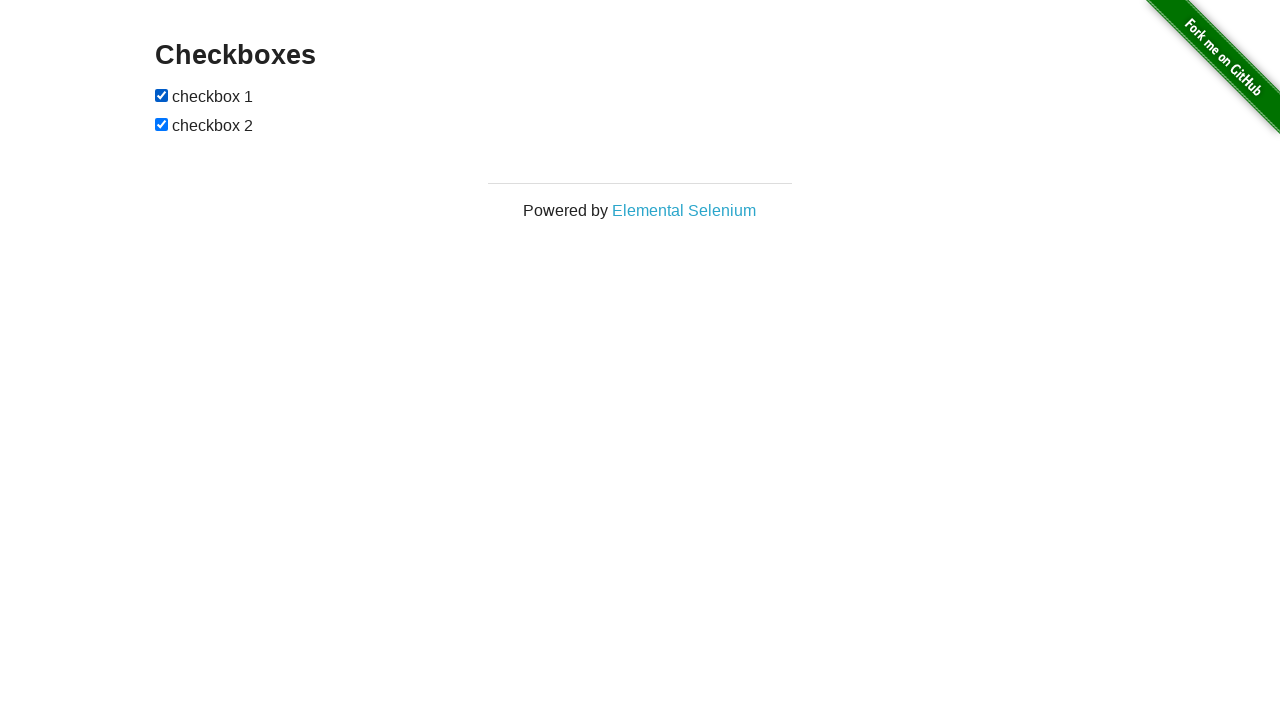

Verified first checkbox is now checked after clicking
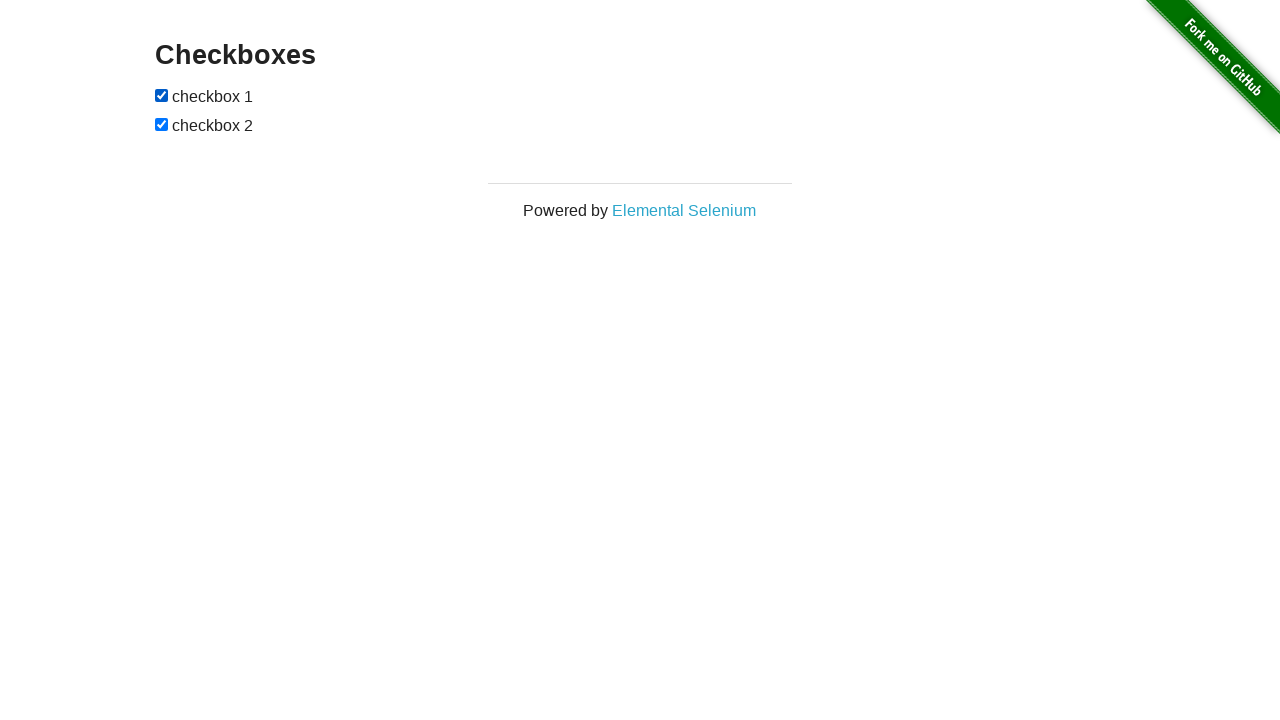

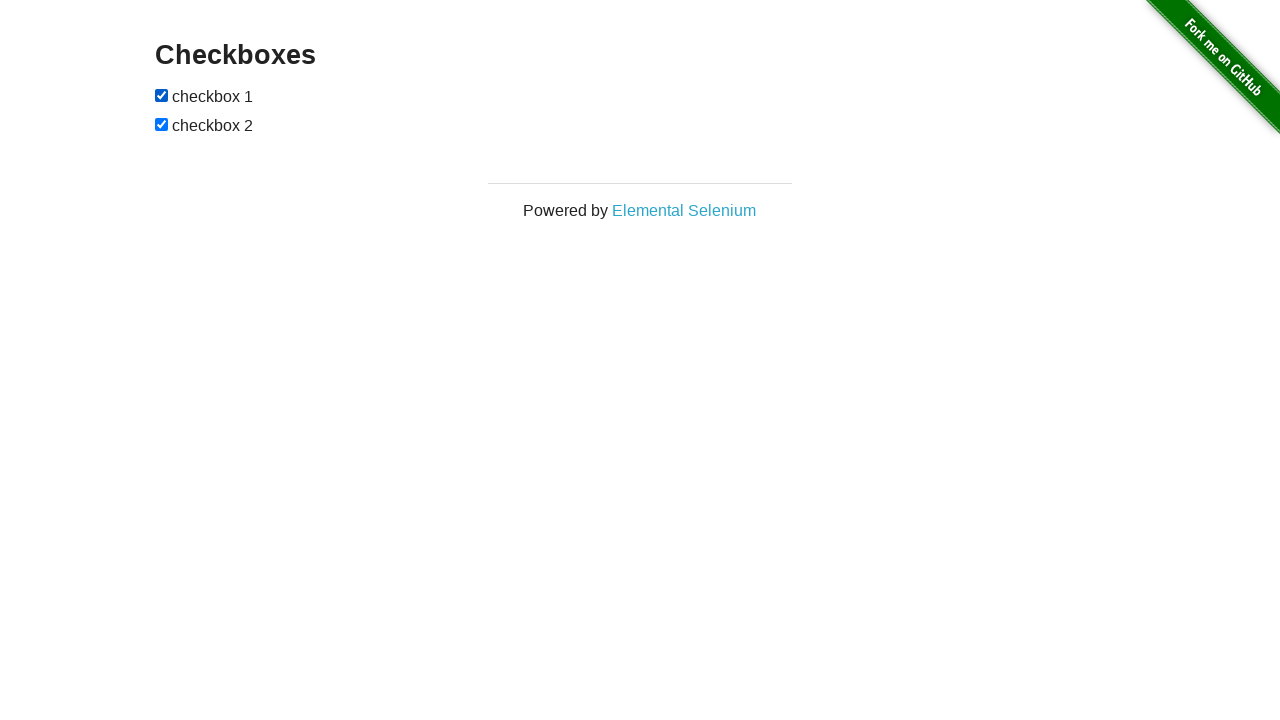